Tests double-click functionality on W3Schools example page by switching to iframe and double-clicking a button

Starting URL: https://www.w3schools.com/TAgs/tryit.asp?filename=tryhtml5_ev_ondblclick

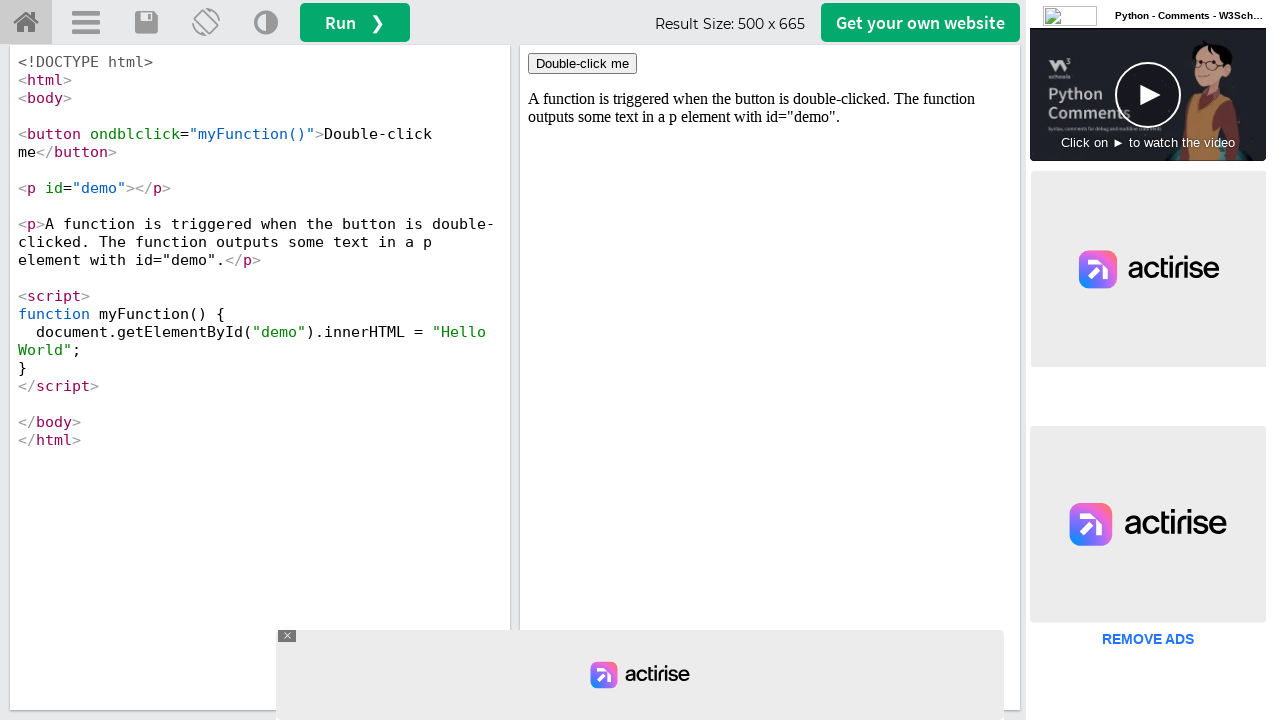

Located iframe#iframeResult for the example
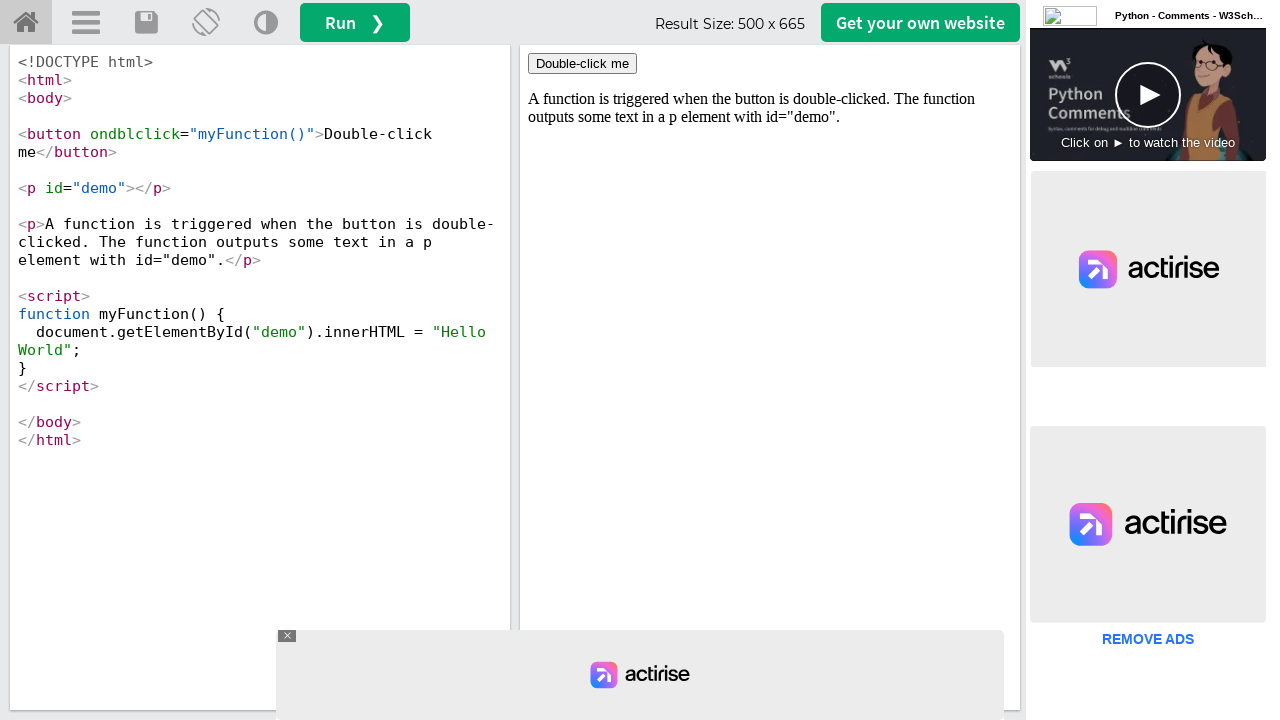

Double-clicked the 'Double-click me' button in the iframe at (582, 64) on iframe#iframeResult >> internal:control=enter-frame >> xpath=//button[contains(t
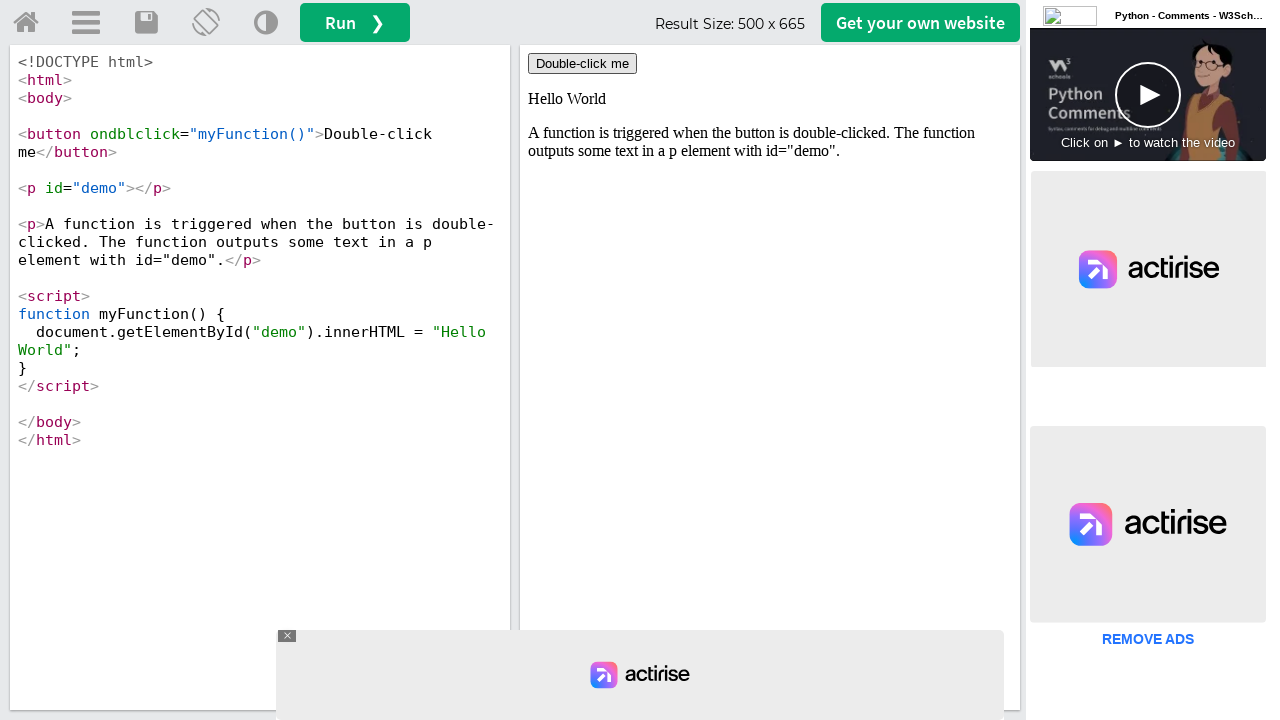

Waited 1000ms for the double-click event result to display
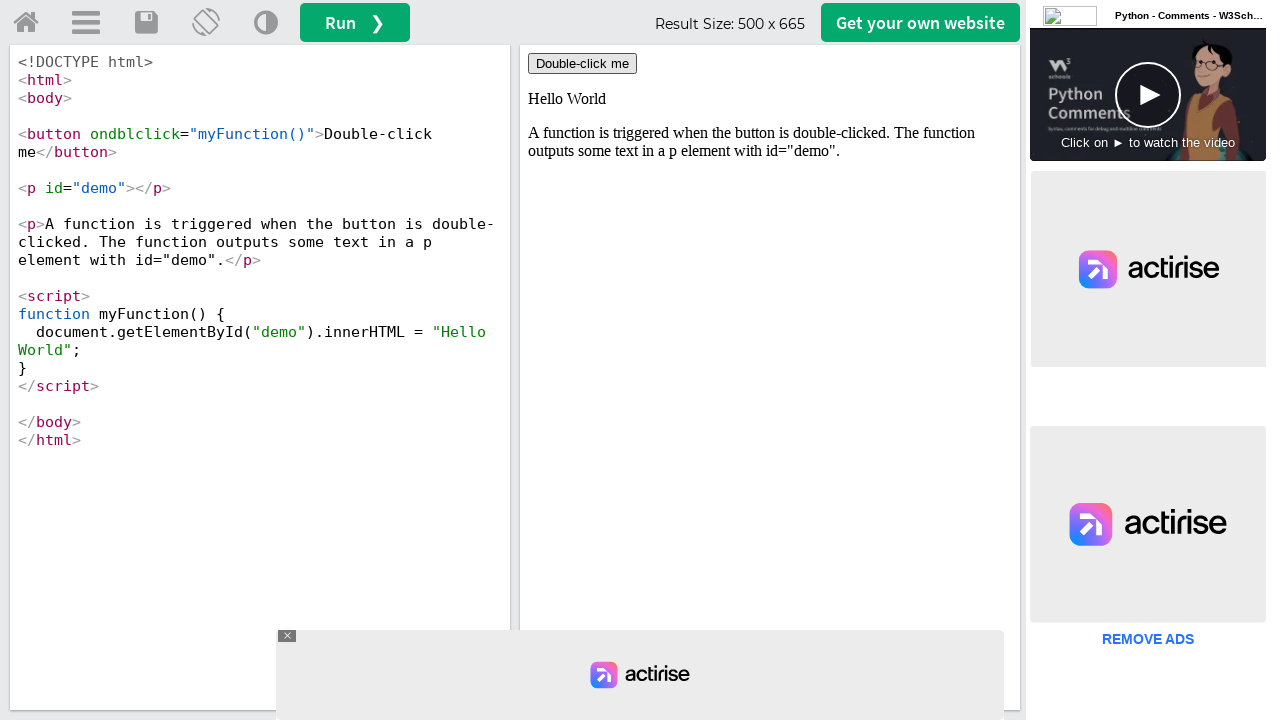

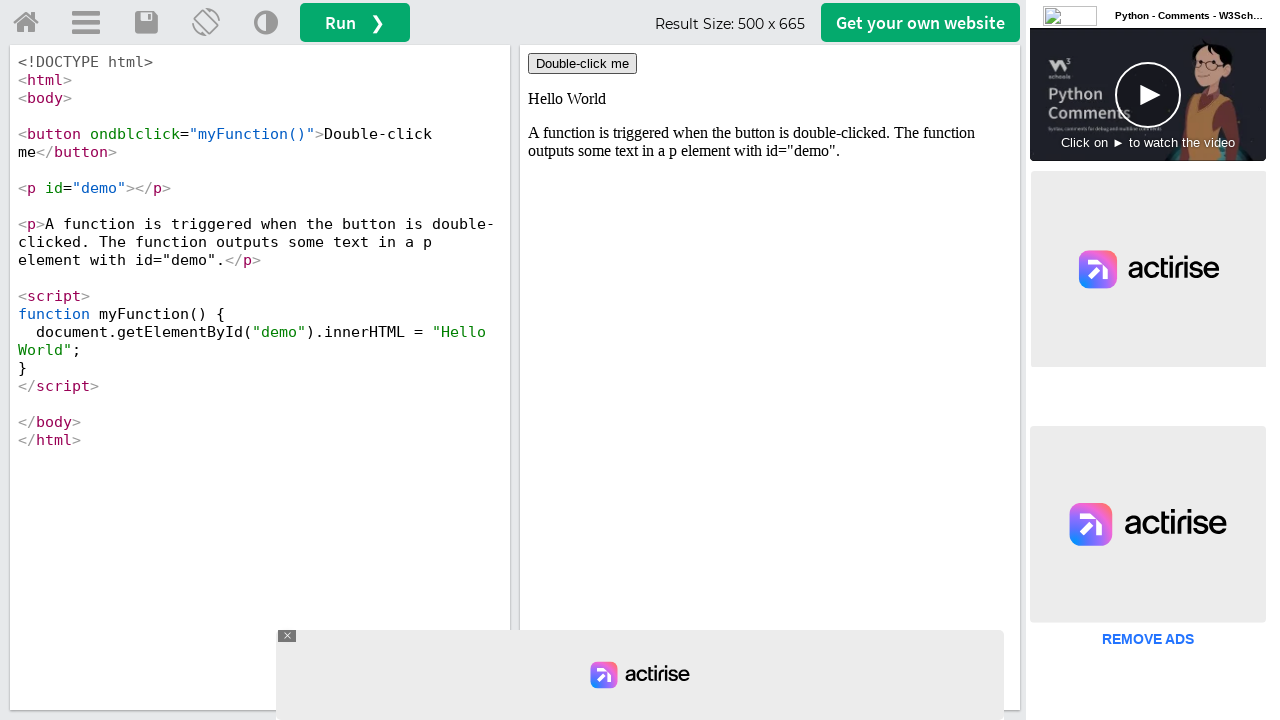